Navigates to a practice page and interacts with a table element, verifying the table structure by checking rows and columns, then reading cell data from a specific row.

Starting URL: http://qaclickacademy.com/practice.php

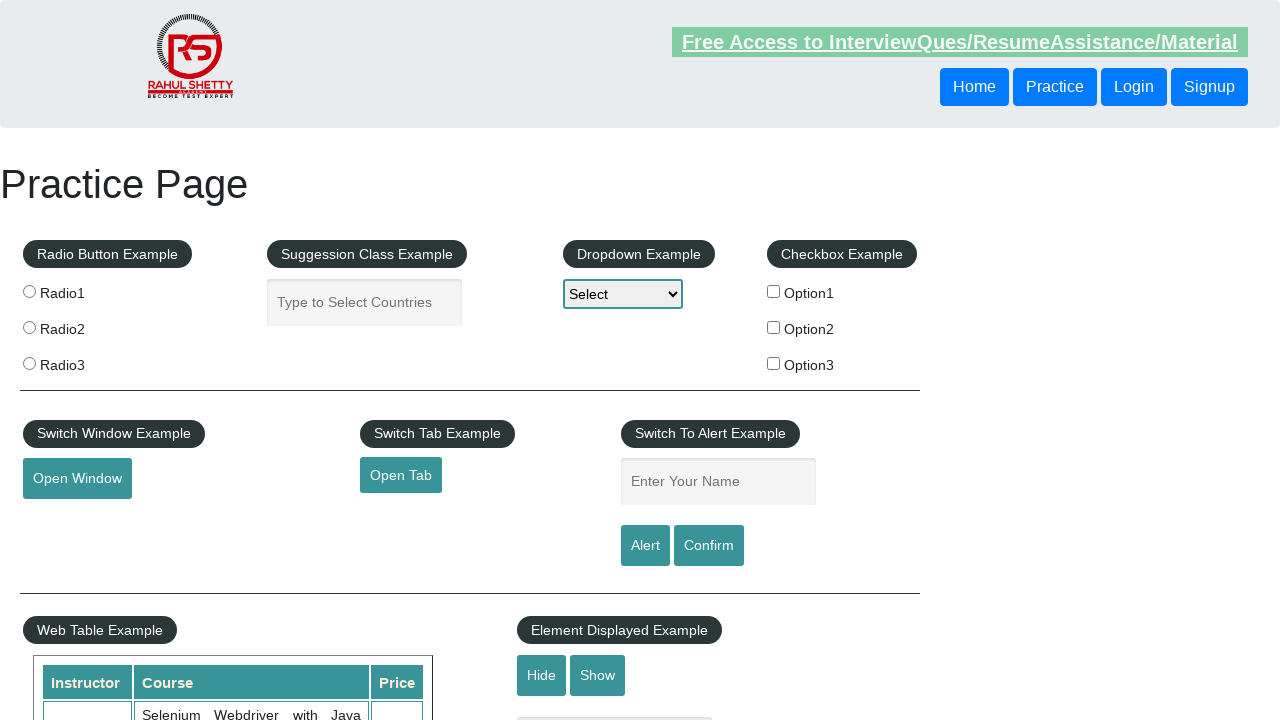

Waited for product table to load
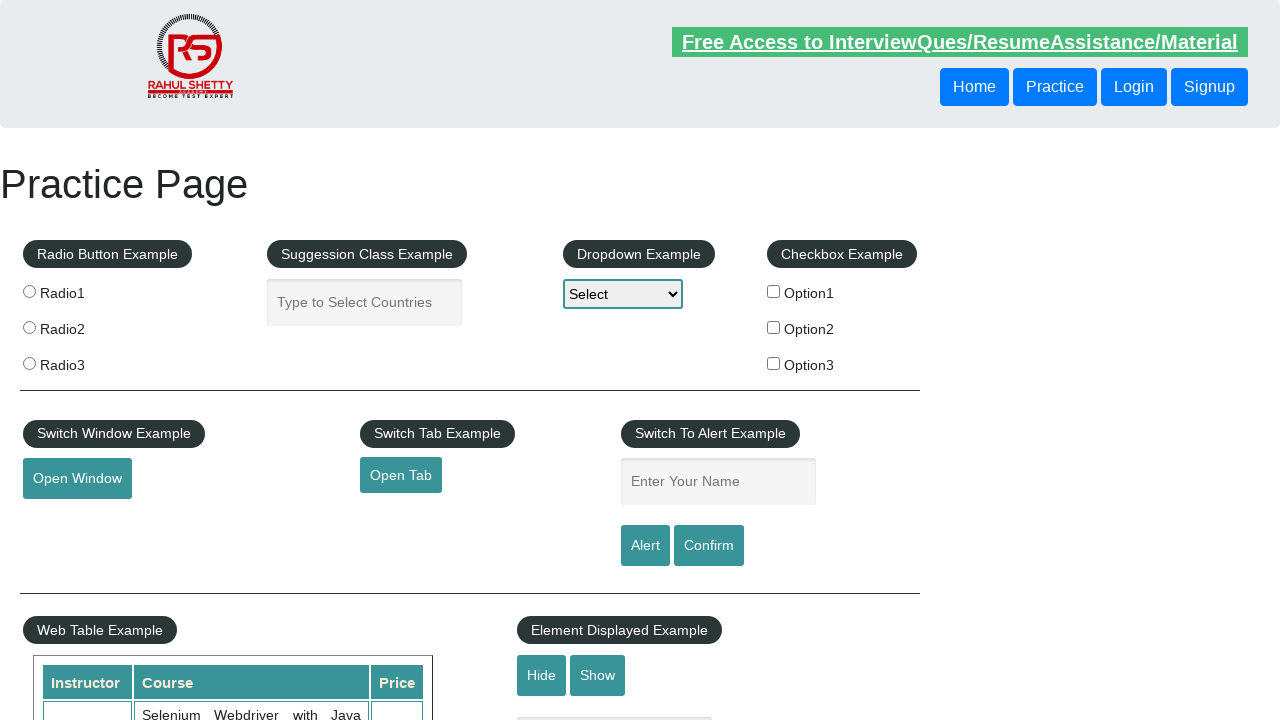

Located the product table element
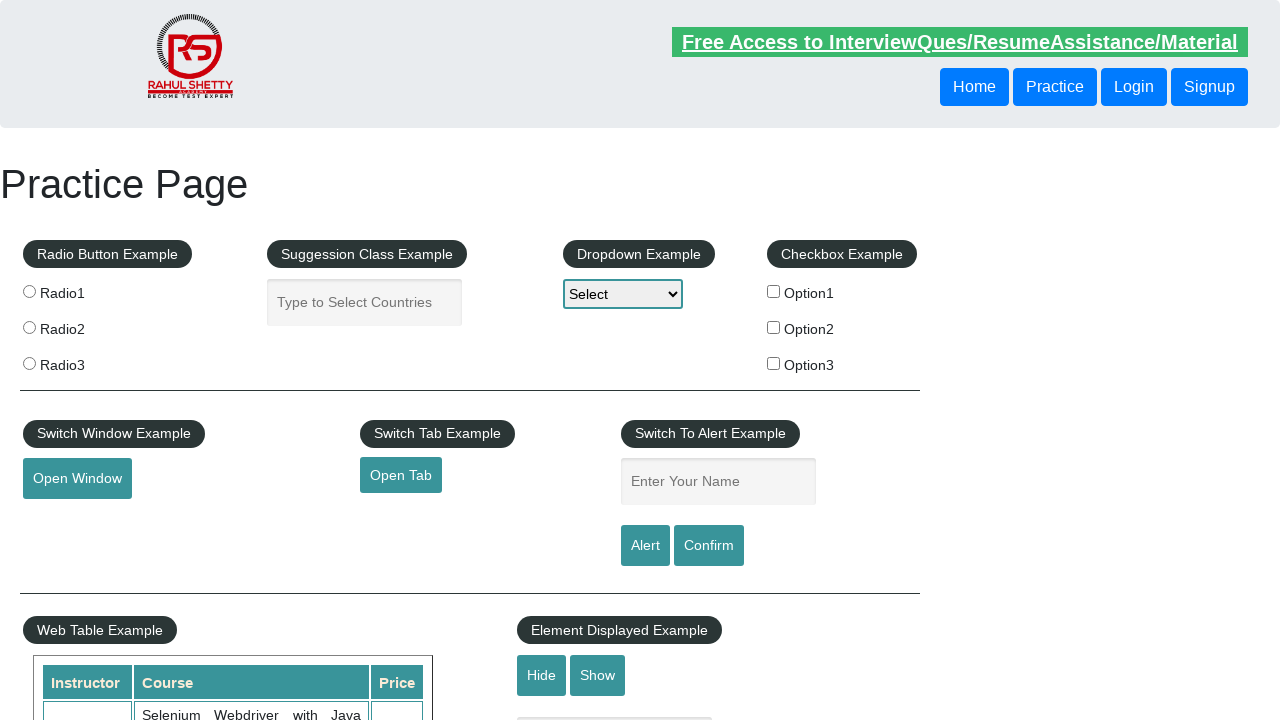

Located all table rows
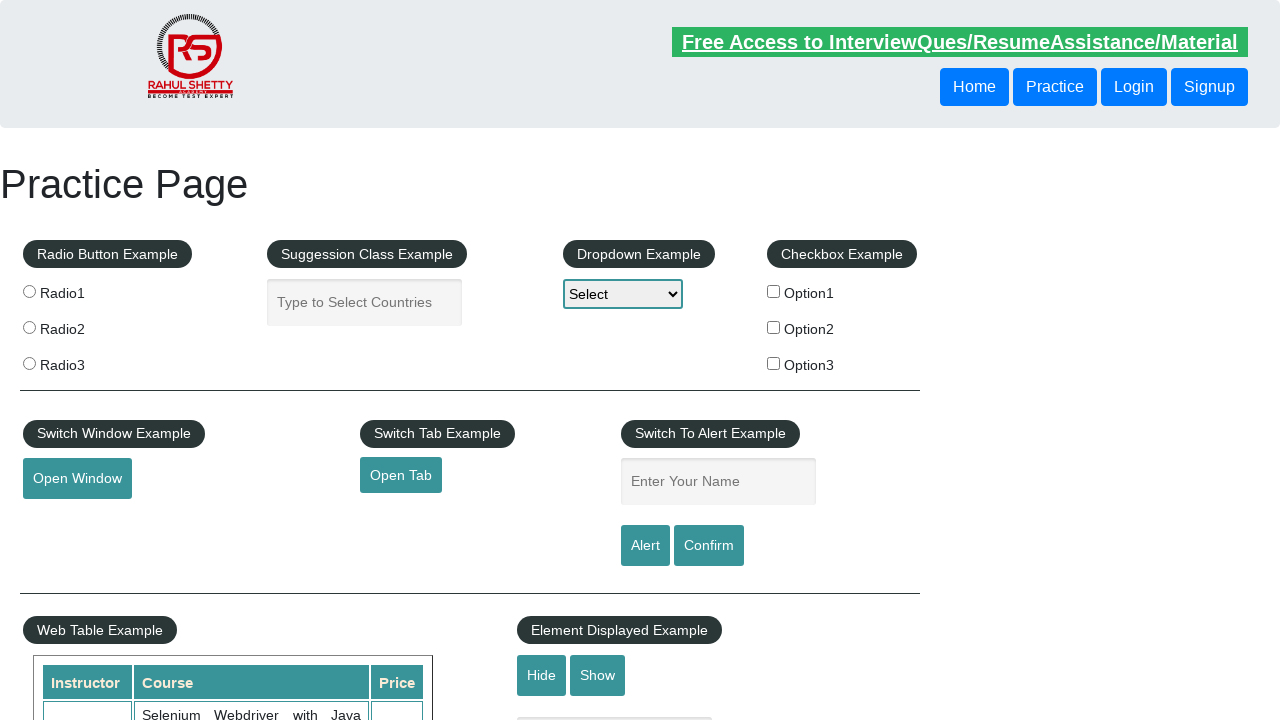

Verified first table row is present
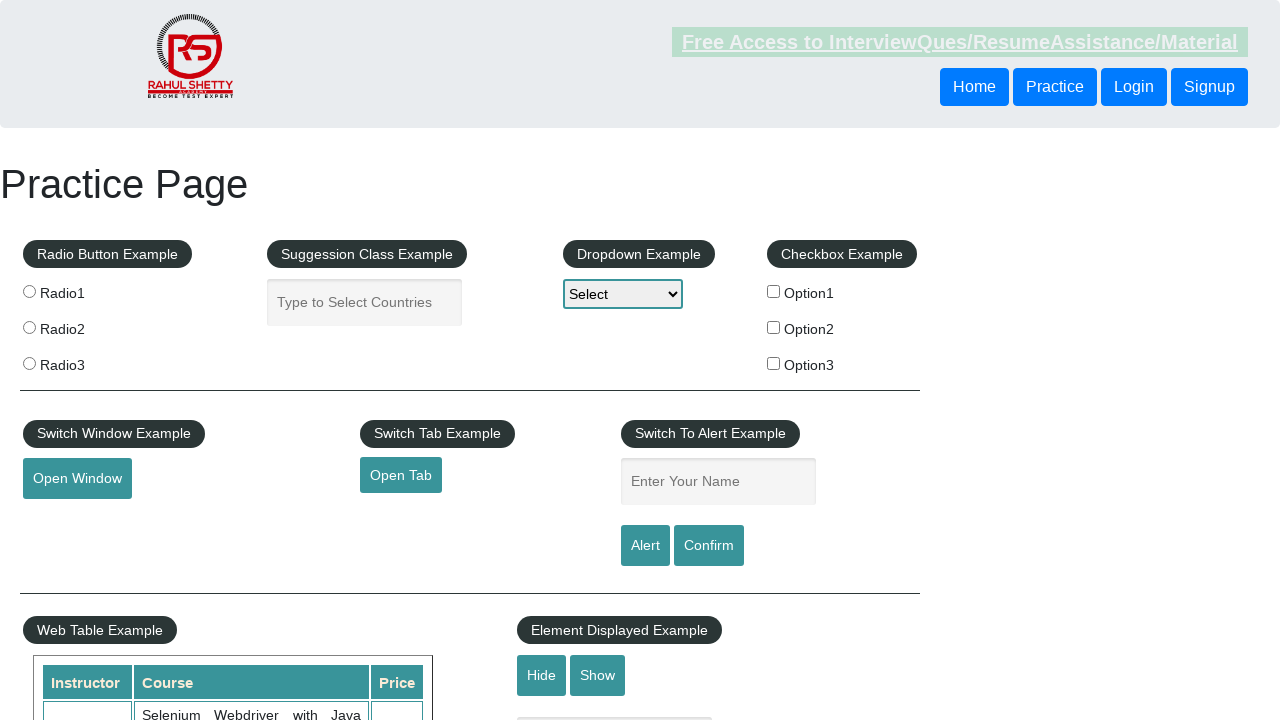

Located cells in the third table row
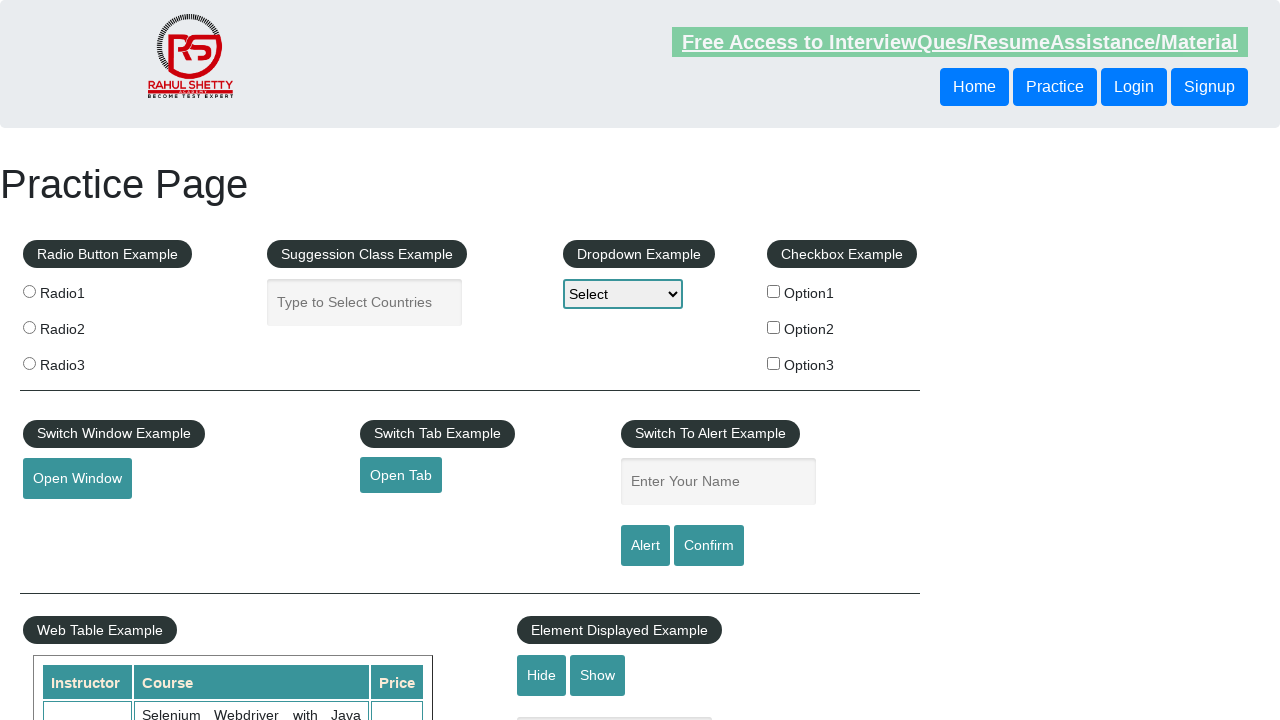

Verified first cell in third row is present
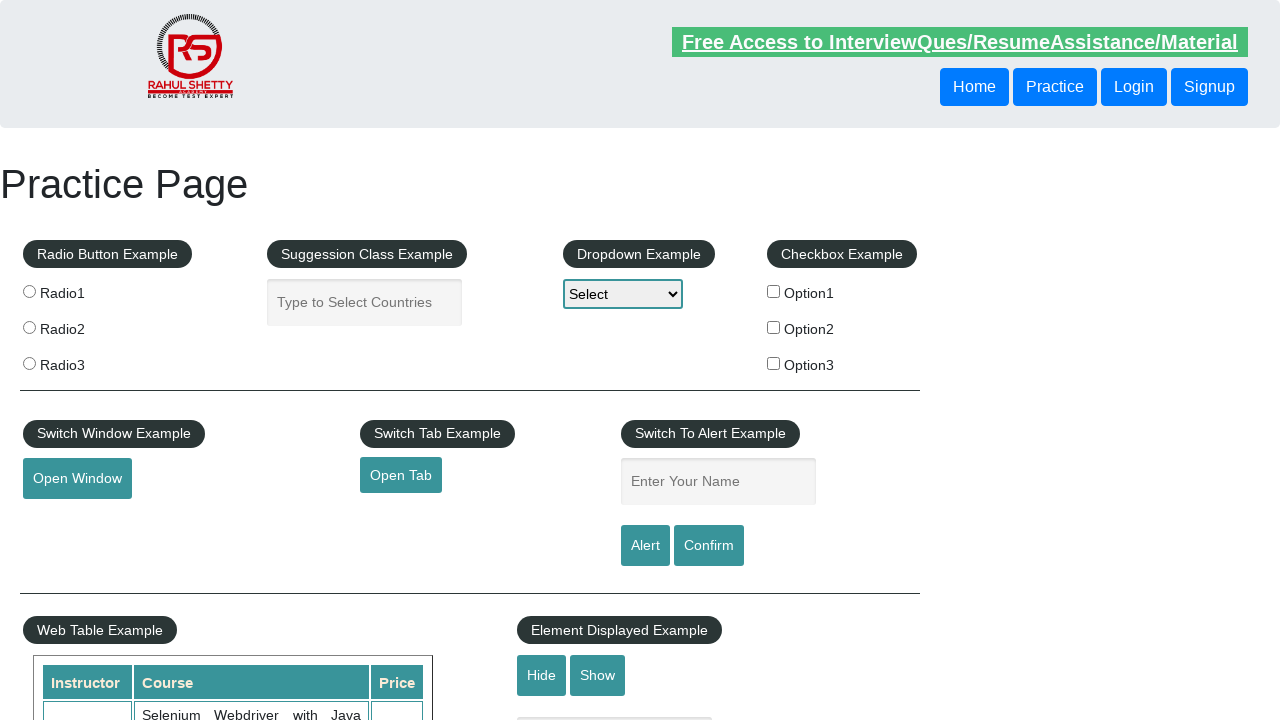

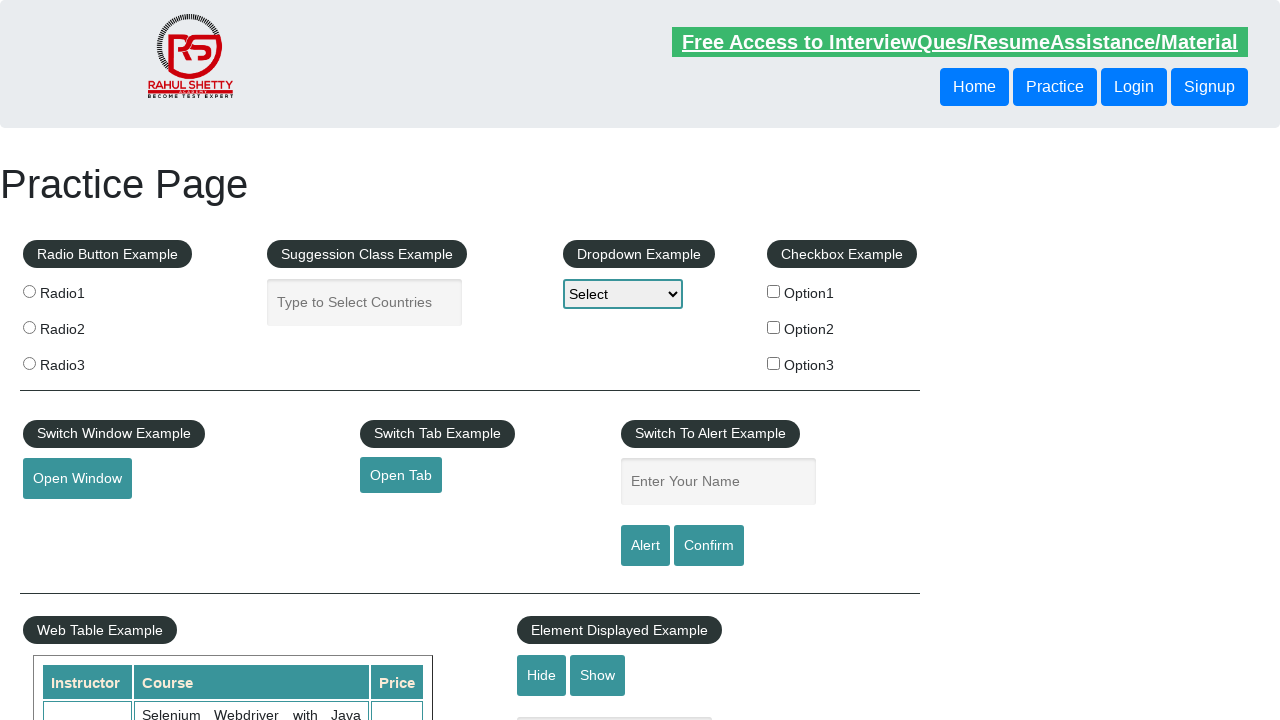